Tests that specific options exist in a select dropdown by navigating to a test page and verifying the select element is present

Starting URL: https://teserat.github.io/welcome/

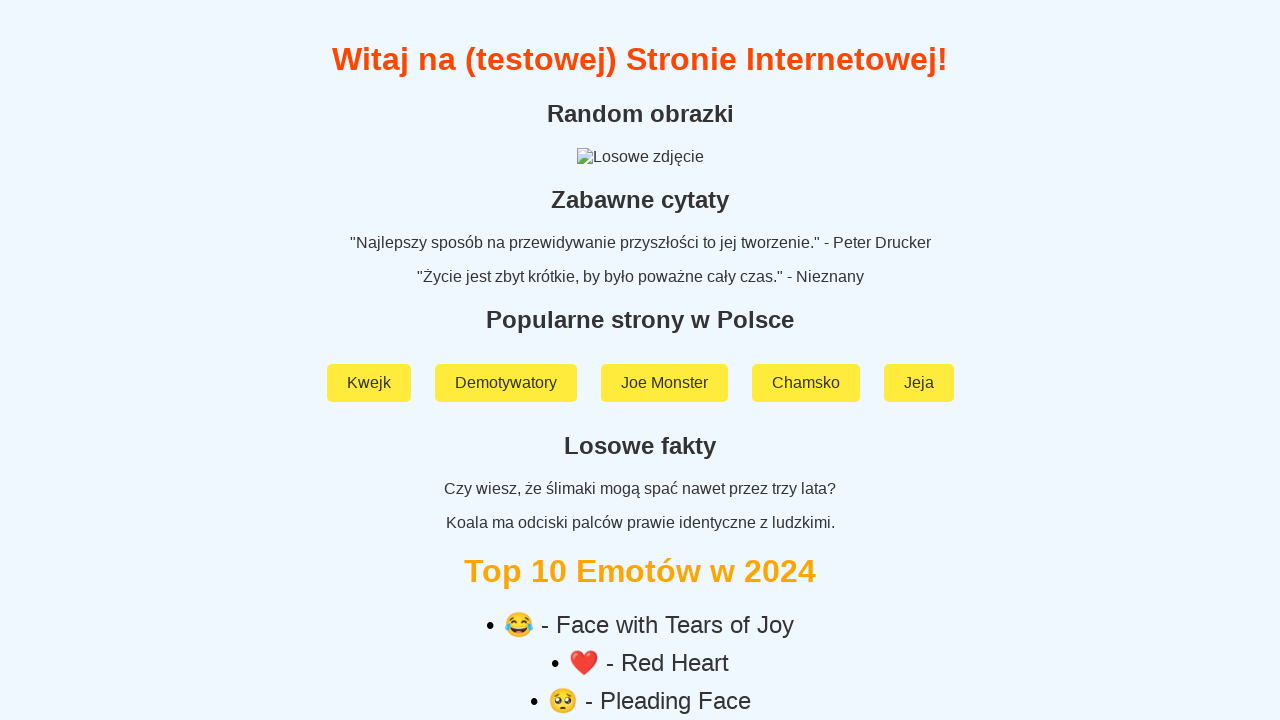

Clicked on 'Rozchodniak' link at (640, 592) on text=Rozchodniak
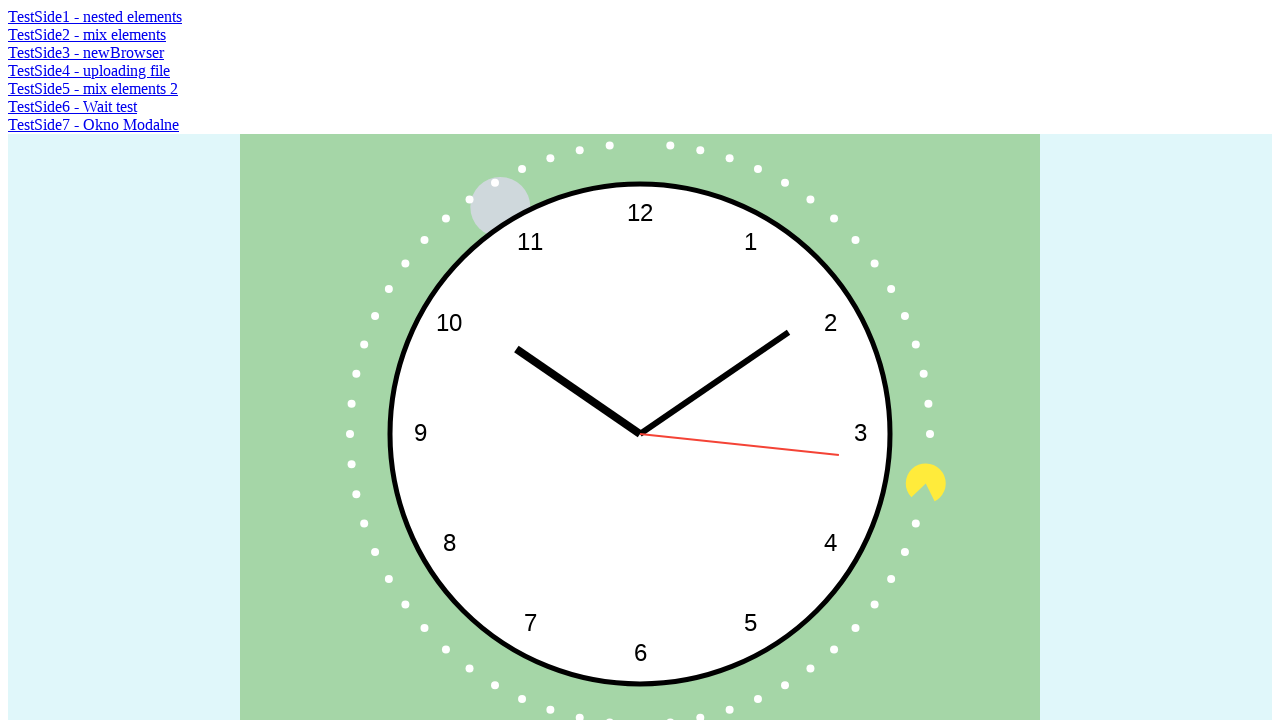

Clicked on 'TestSide2 - mix elements' link at (87, 34) on text=TestSide2 - mix elements
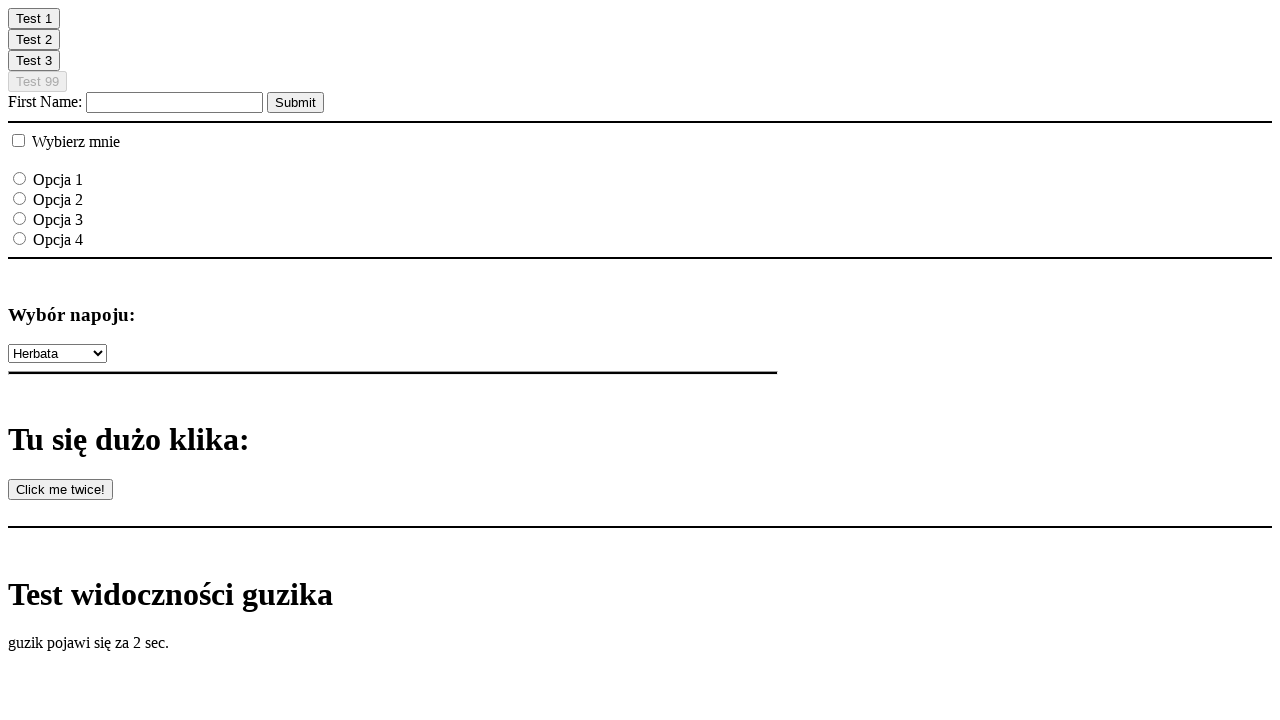

Select element became visible on the page
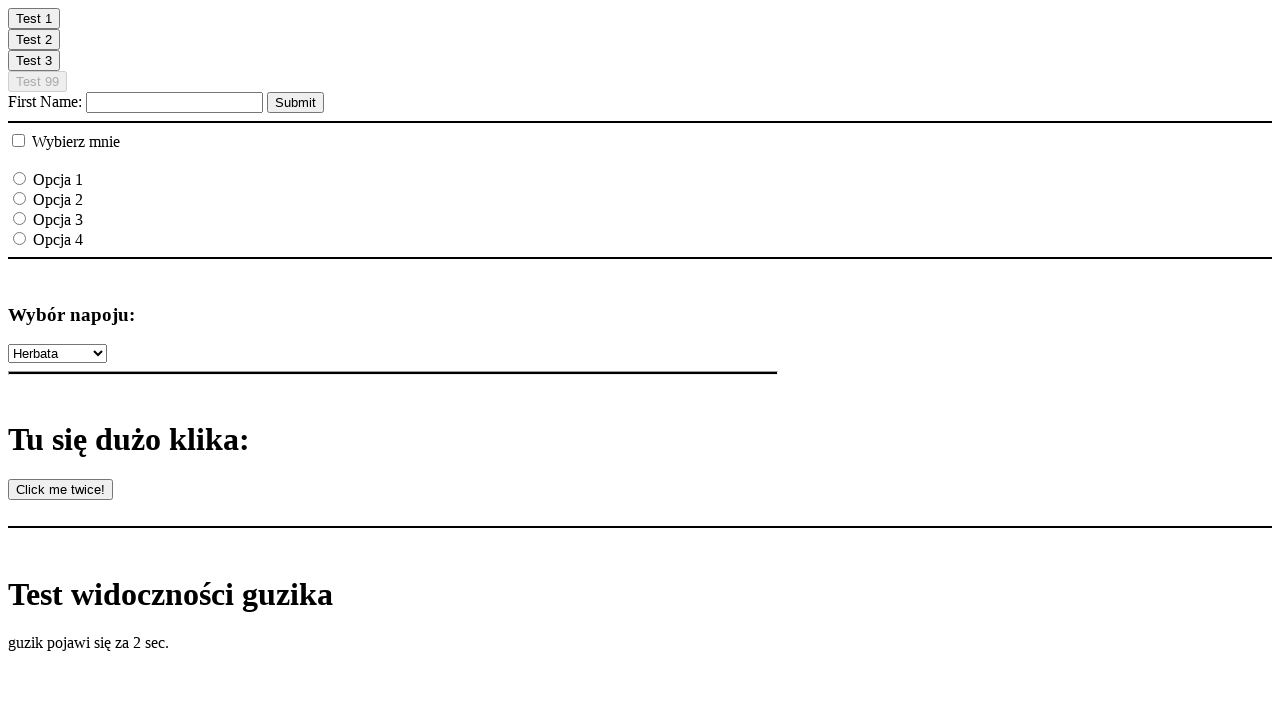

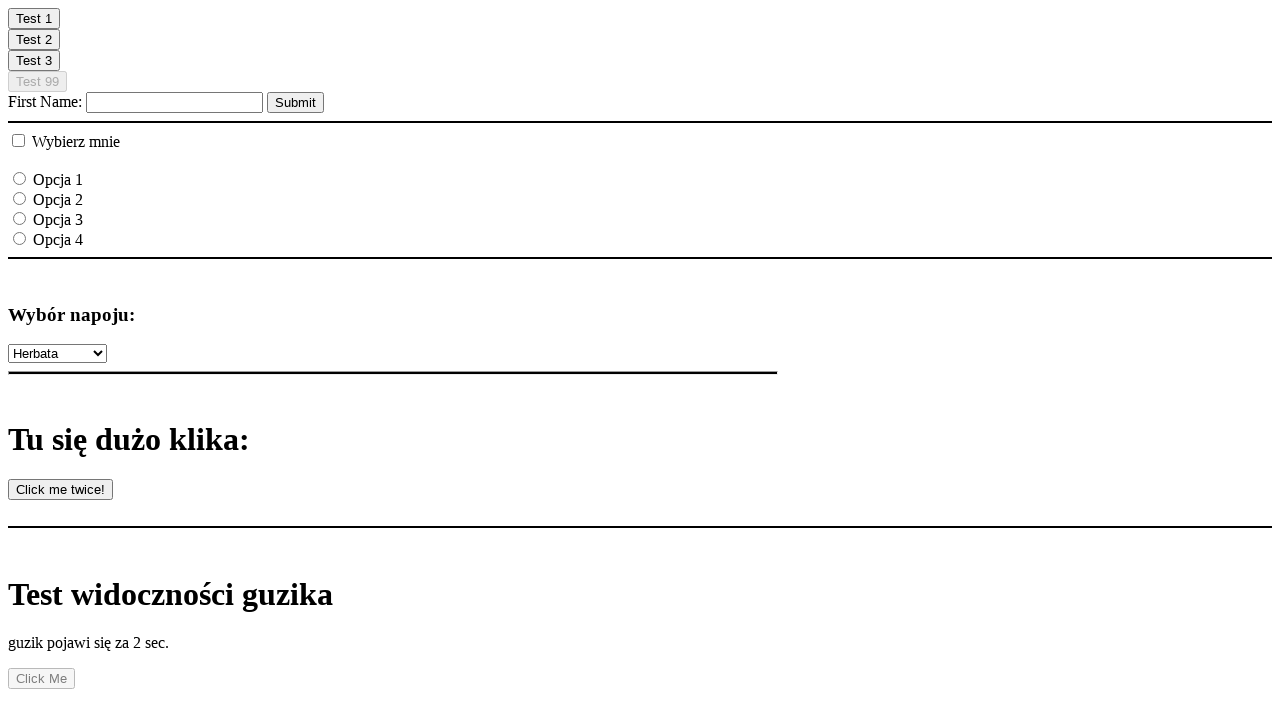